Tests scroll functionality by scrolling down to the CYDEO link at the bottom of the page and then scrolling back up to the Home link at the top

Starting URL: https://practice.cydeo.com/

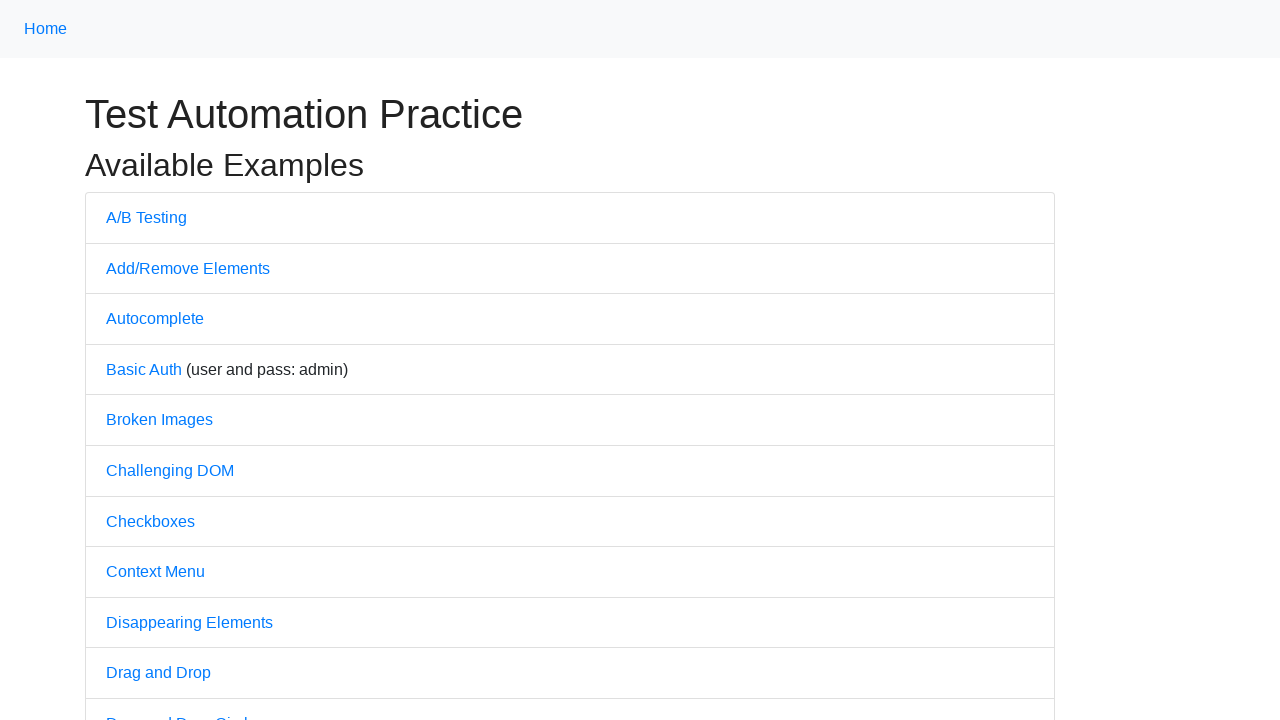

Located CYDEO link at the bottom of the page
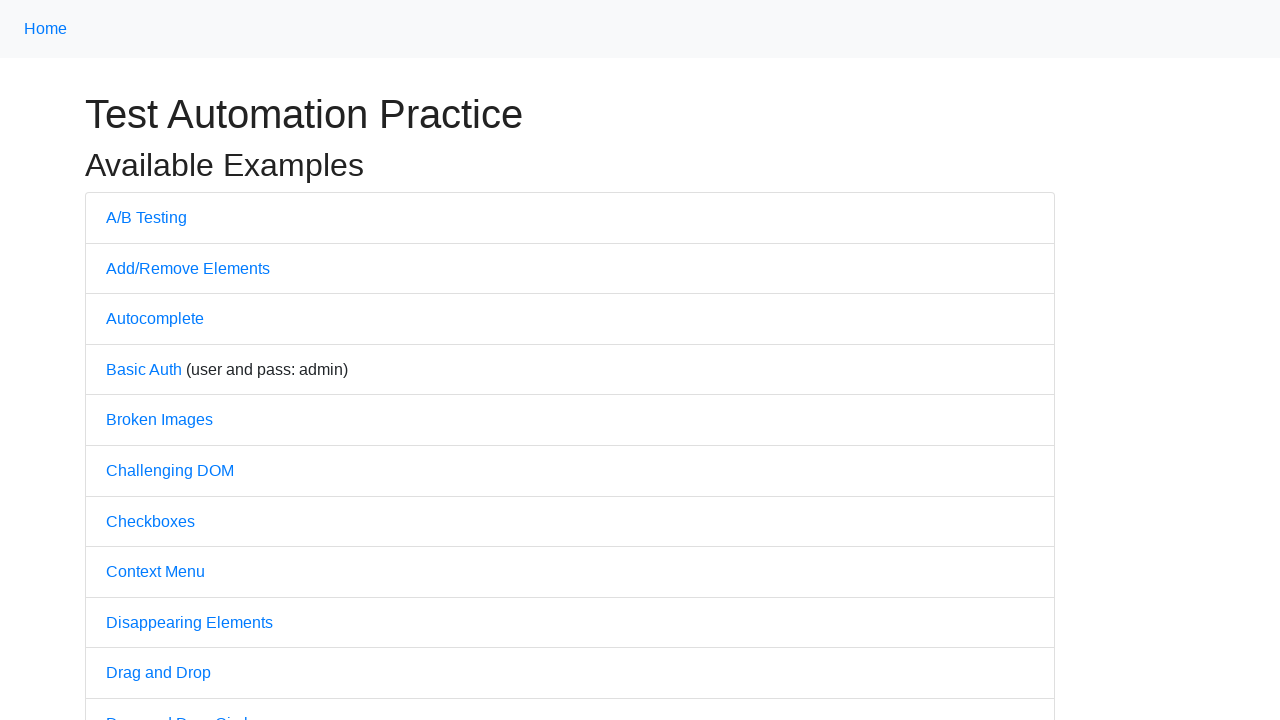

Scrolled down to CYDEO link
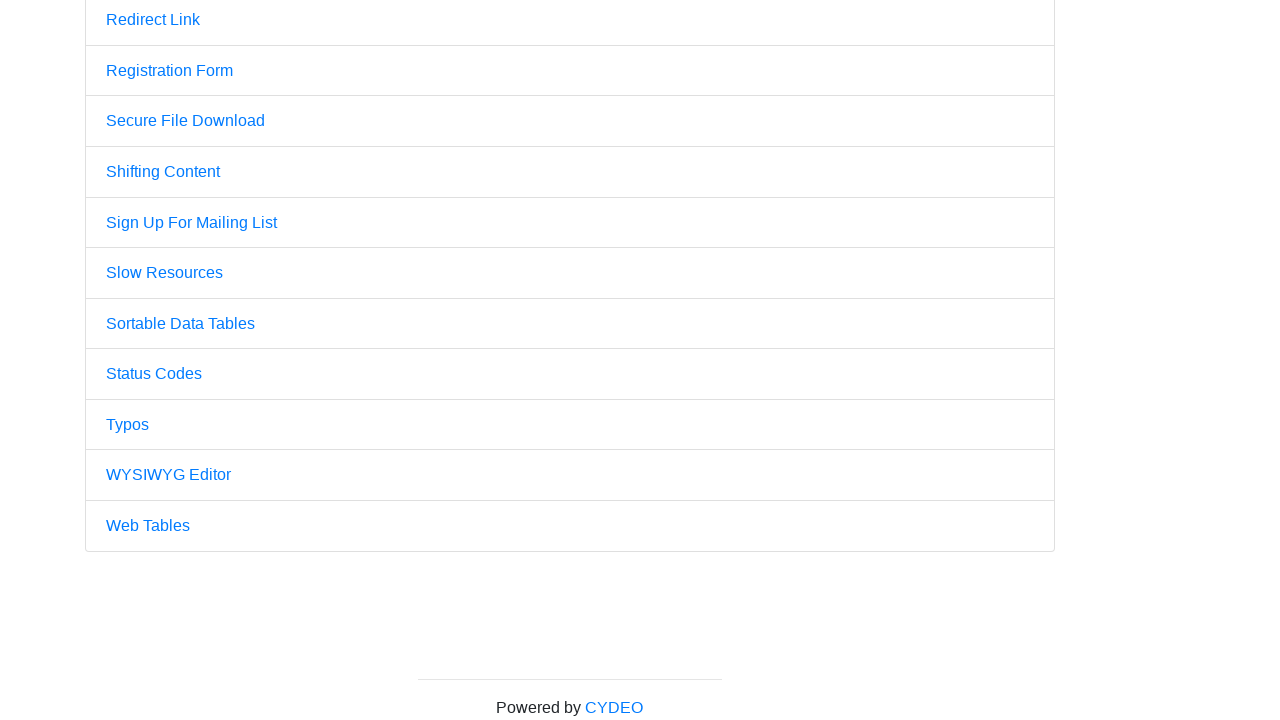

Located Home link at the top of the page
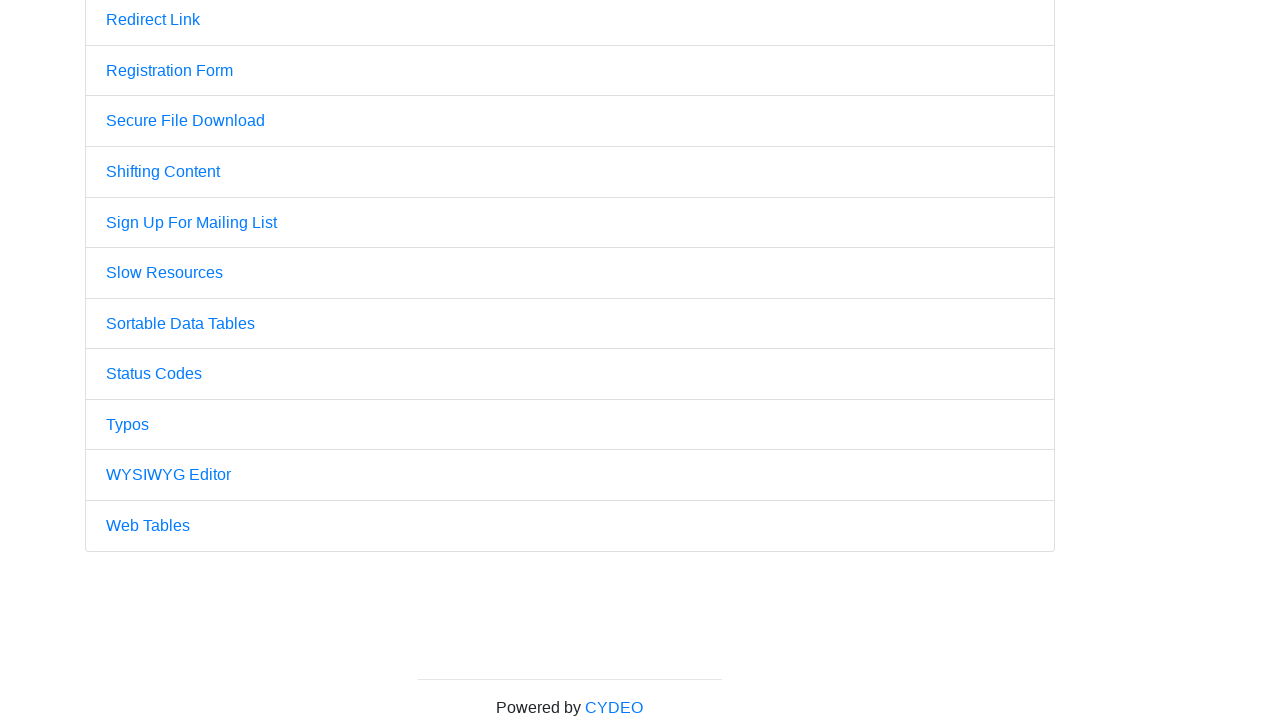

Scrolled back up to Home link
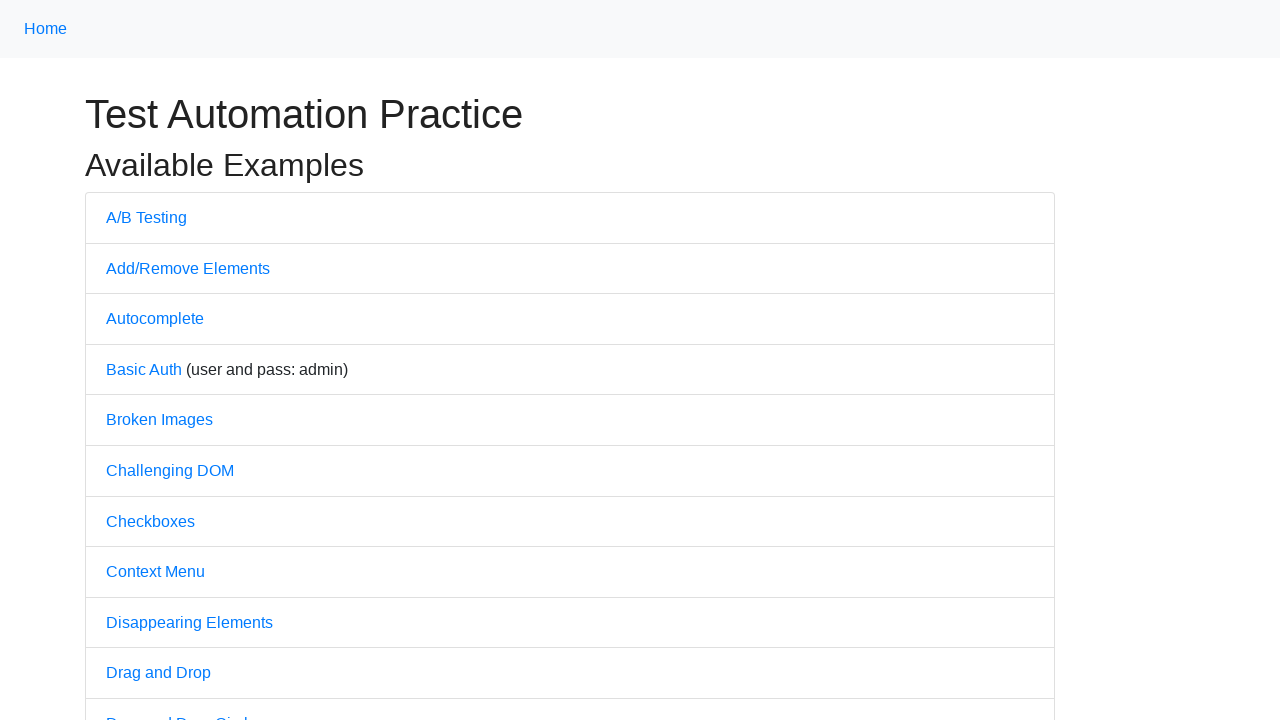

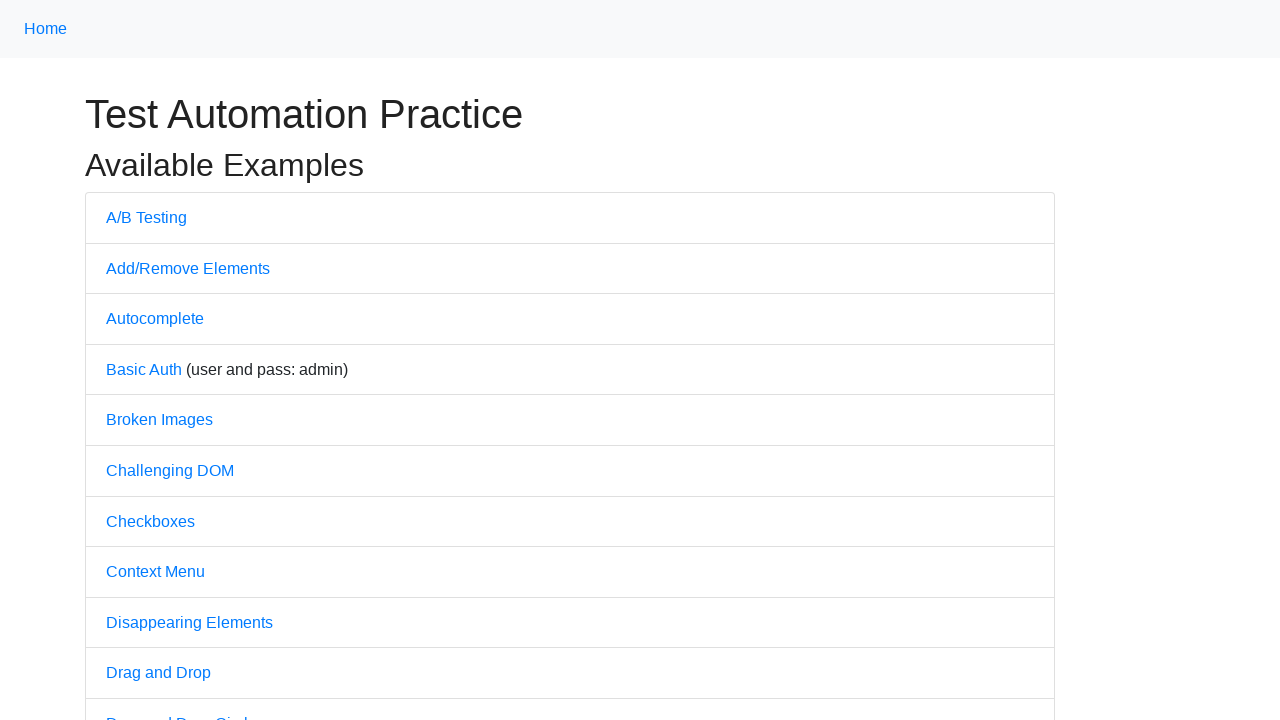